Opens the Selenium website in Chrome browser to verify basic navigation works

Starting URL: https://www.selenium.dev/

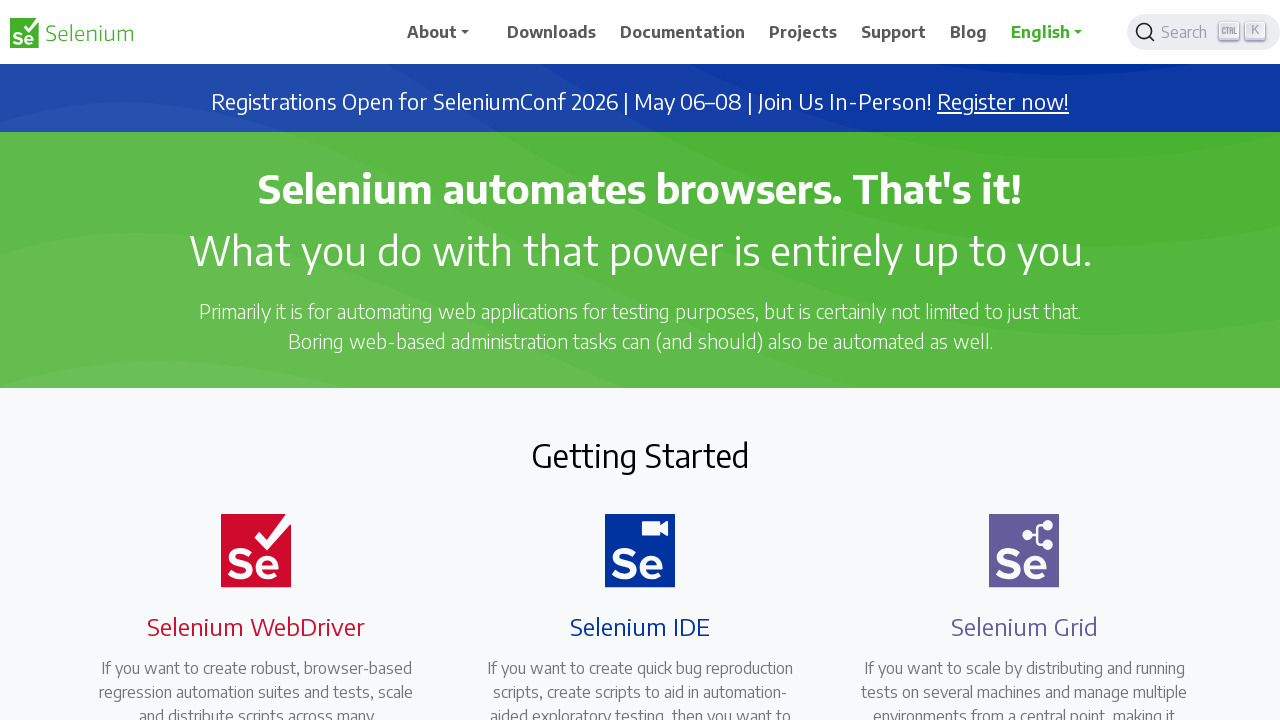

Opened Selenium website at https://www.selenium.dev/ in Chrome browser
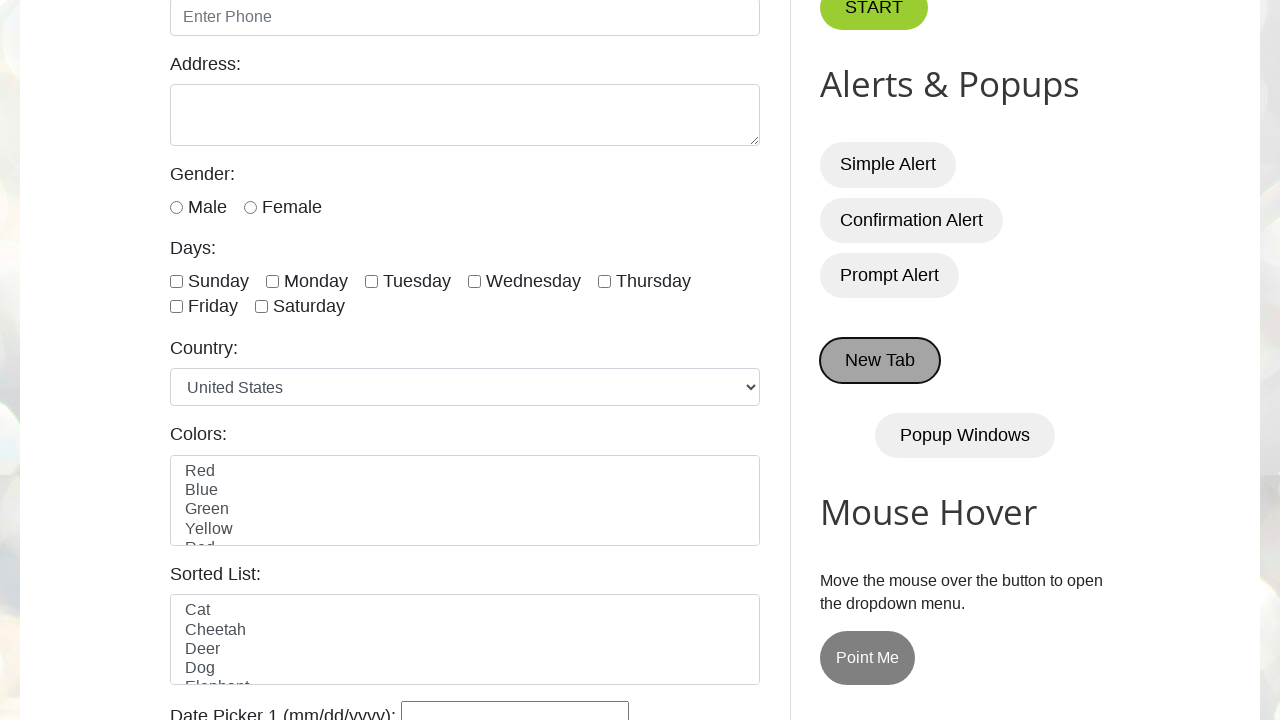

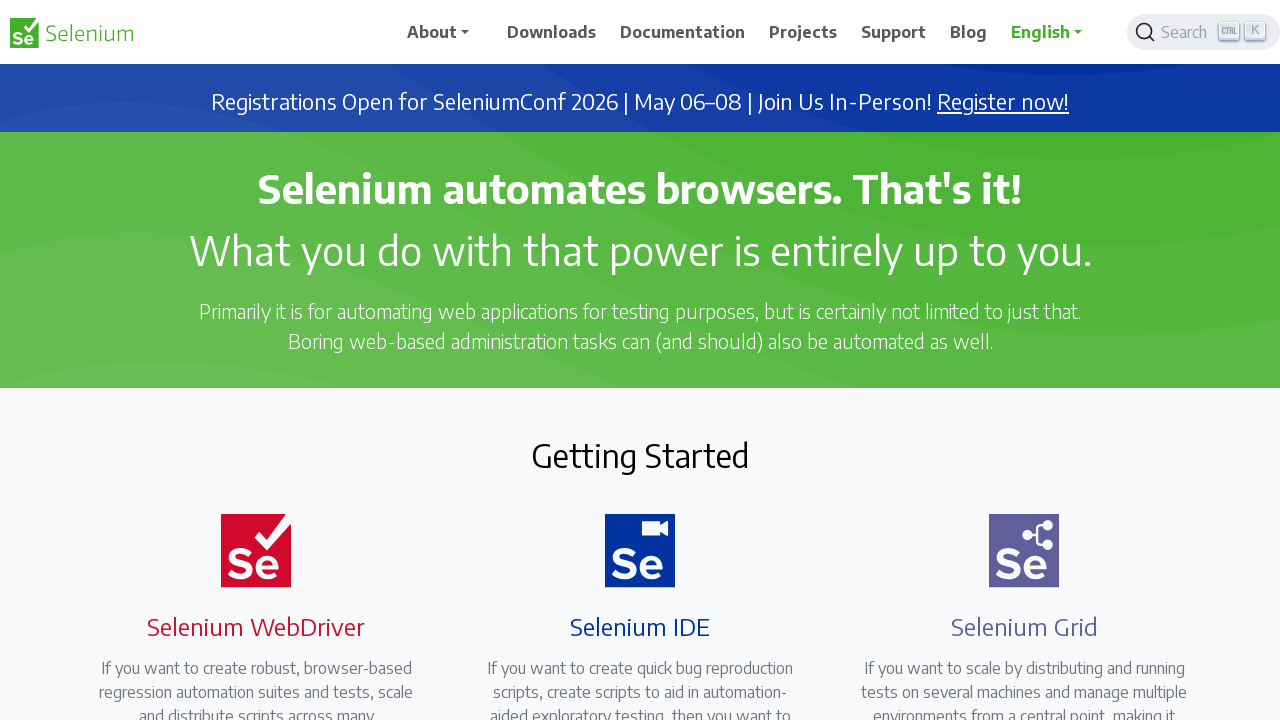